Navigates to the Execute Automation website and verifies the page loads successfully

Starting URL: https://www.executeautomation.com/

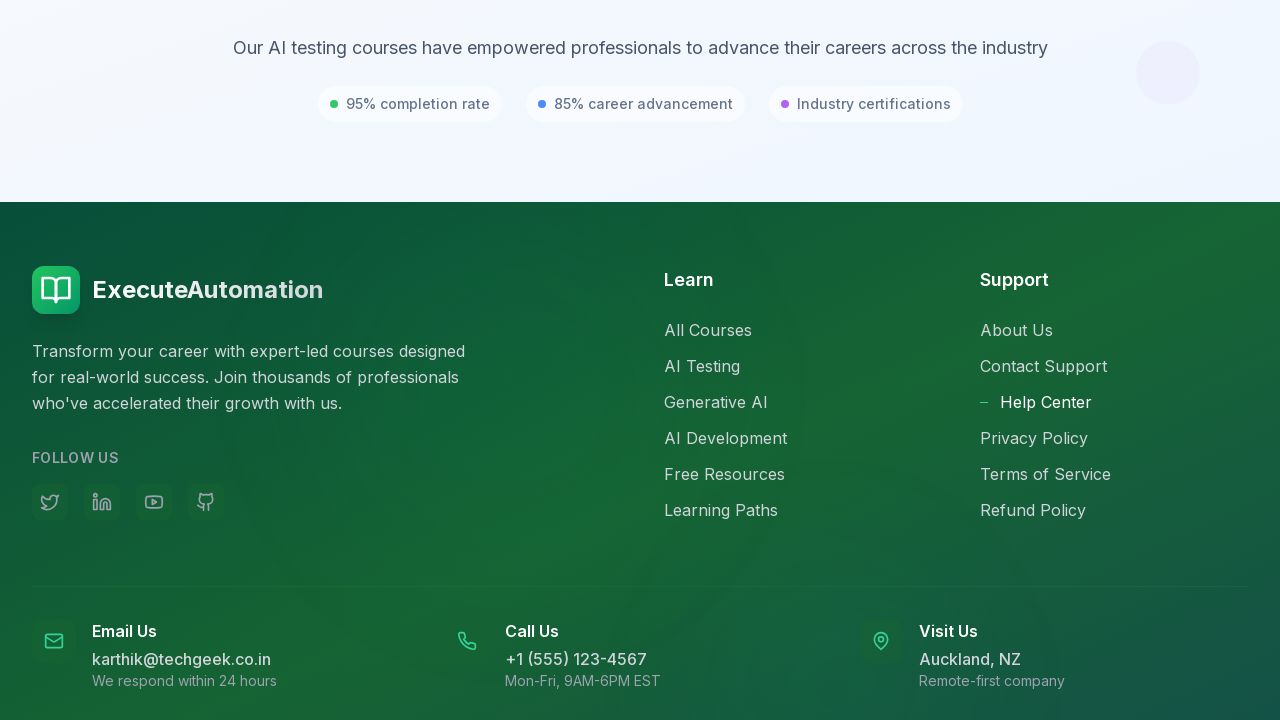

Waited for page DOM to load completely
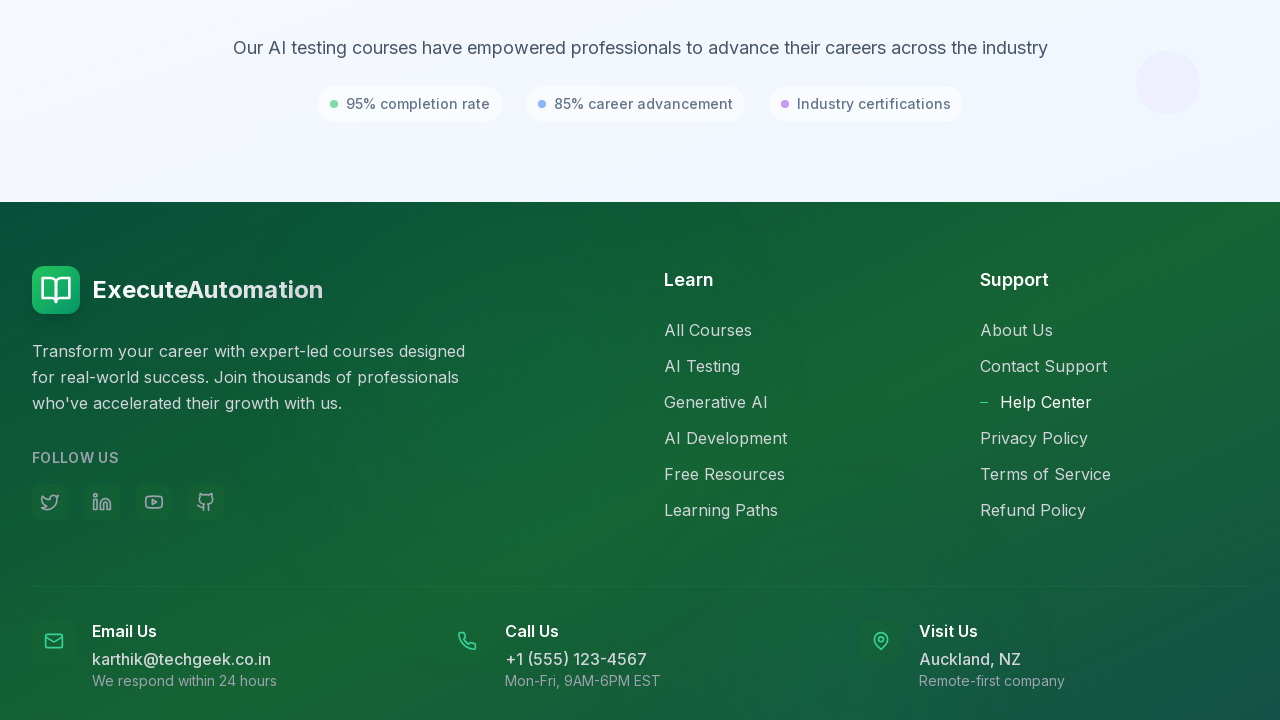

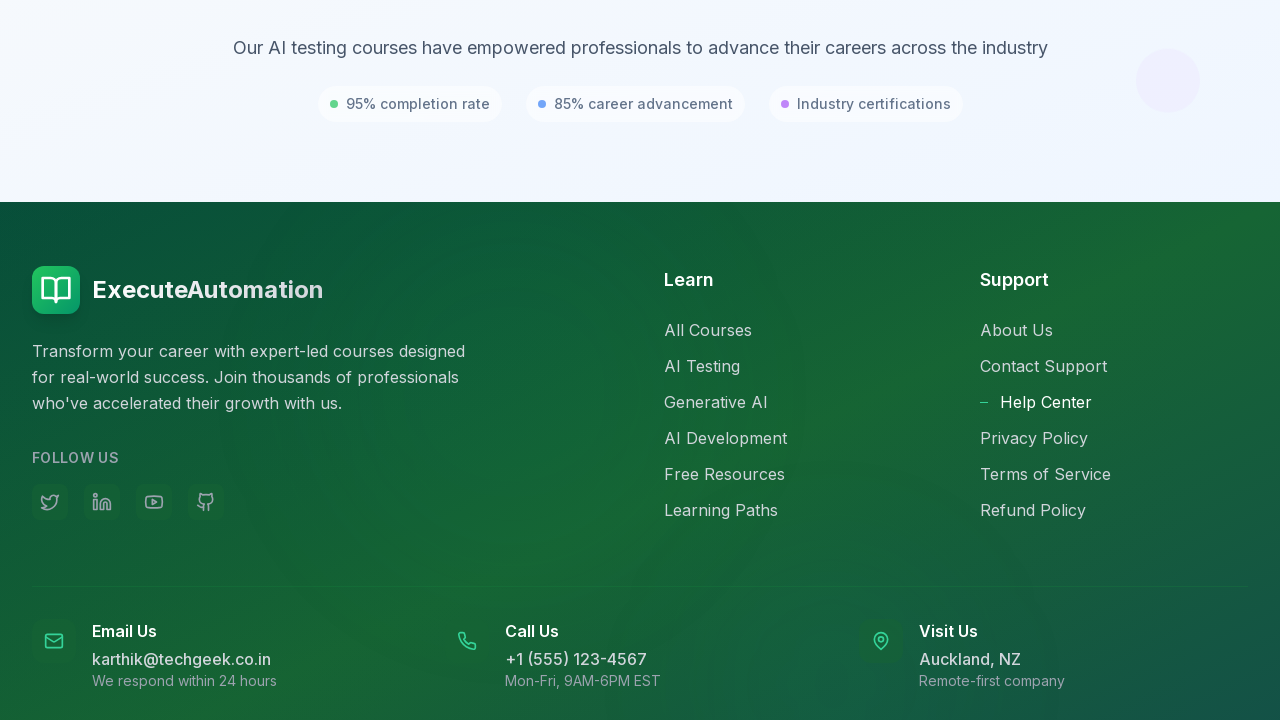